Tests accepting a JavaScript alert by clicking the first button, accepting the alert, and verifying the result message shows successful click.

Starting URL: https://the-internet.herokuapp.com/javascript_alerts

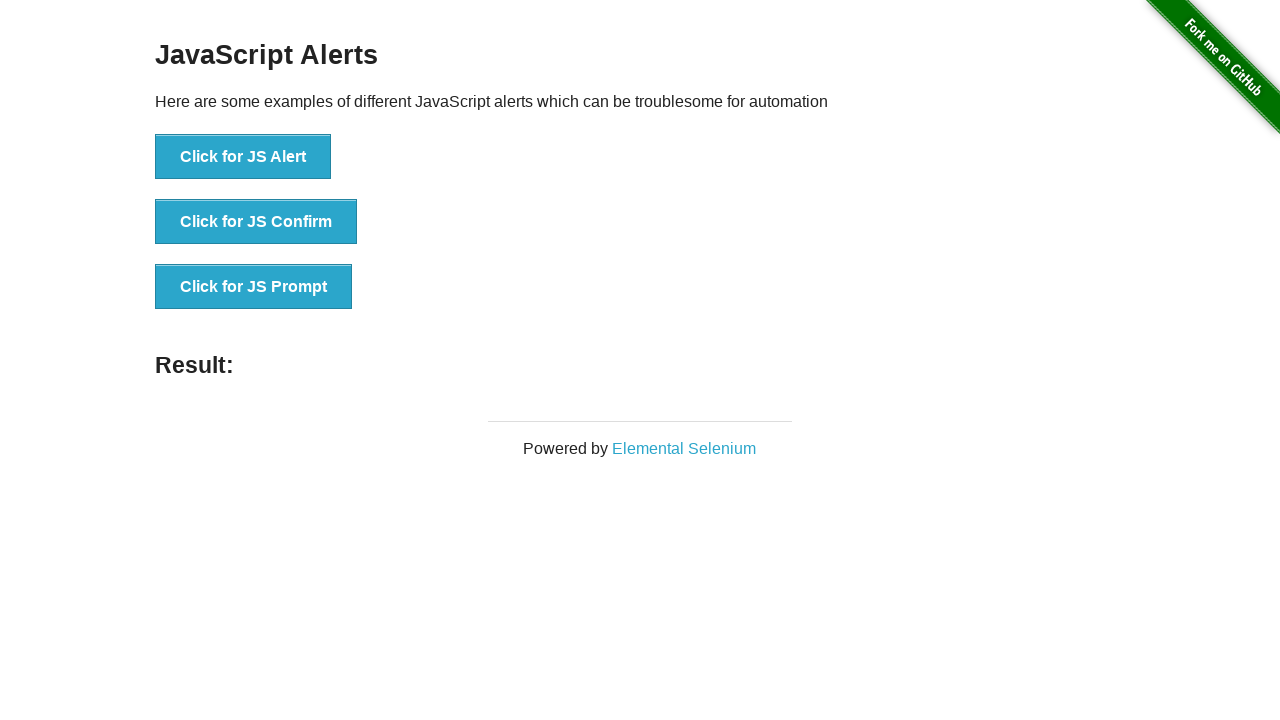

Clicked the JavaScript alert button at (243, 157) on button[onclick='jsAlert()']
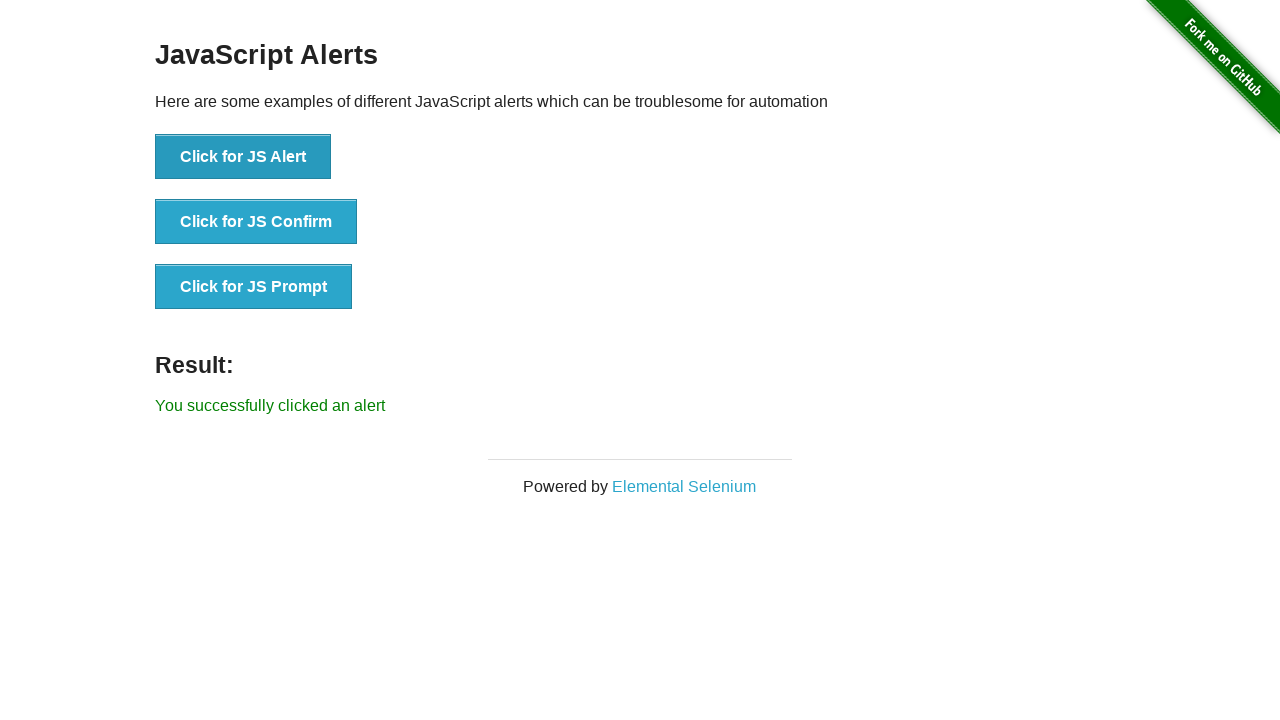

Set up dialog handler to accept alerts
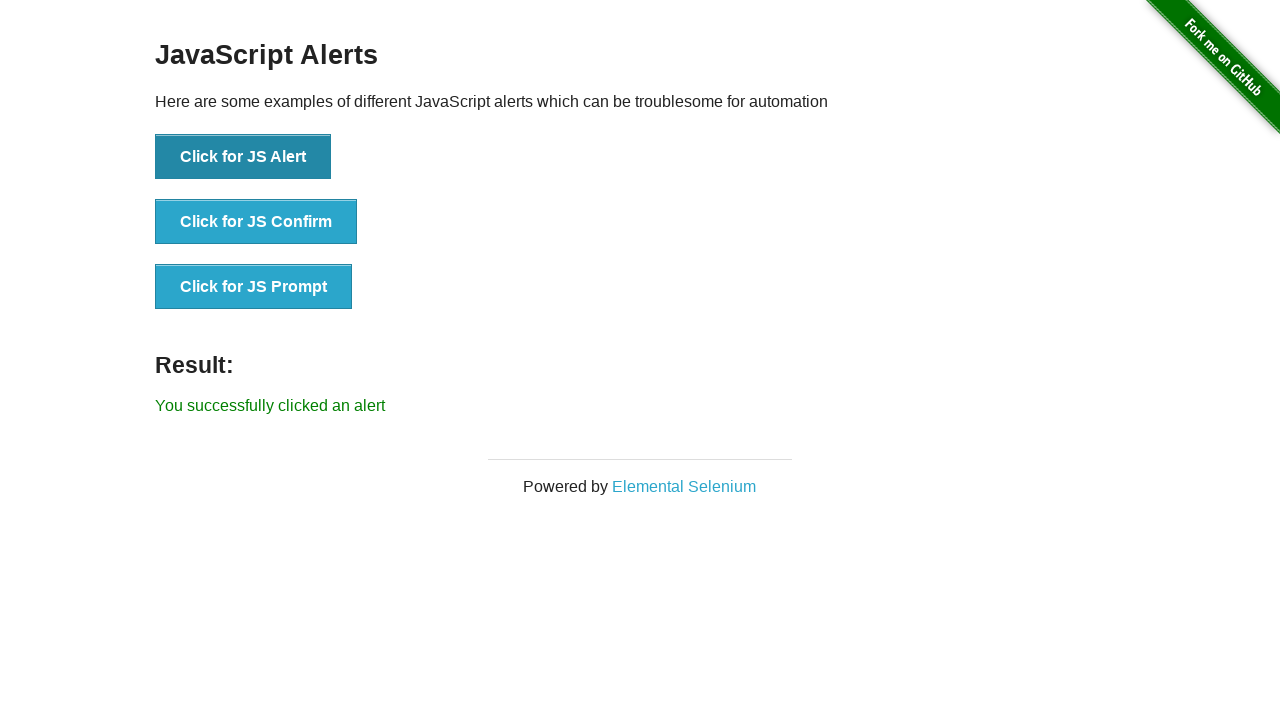

Clicked the JavaScript alert button and accepted the dialog at (243, 157) on button[onclick='jsAlert()']
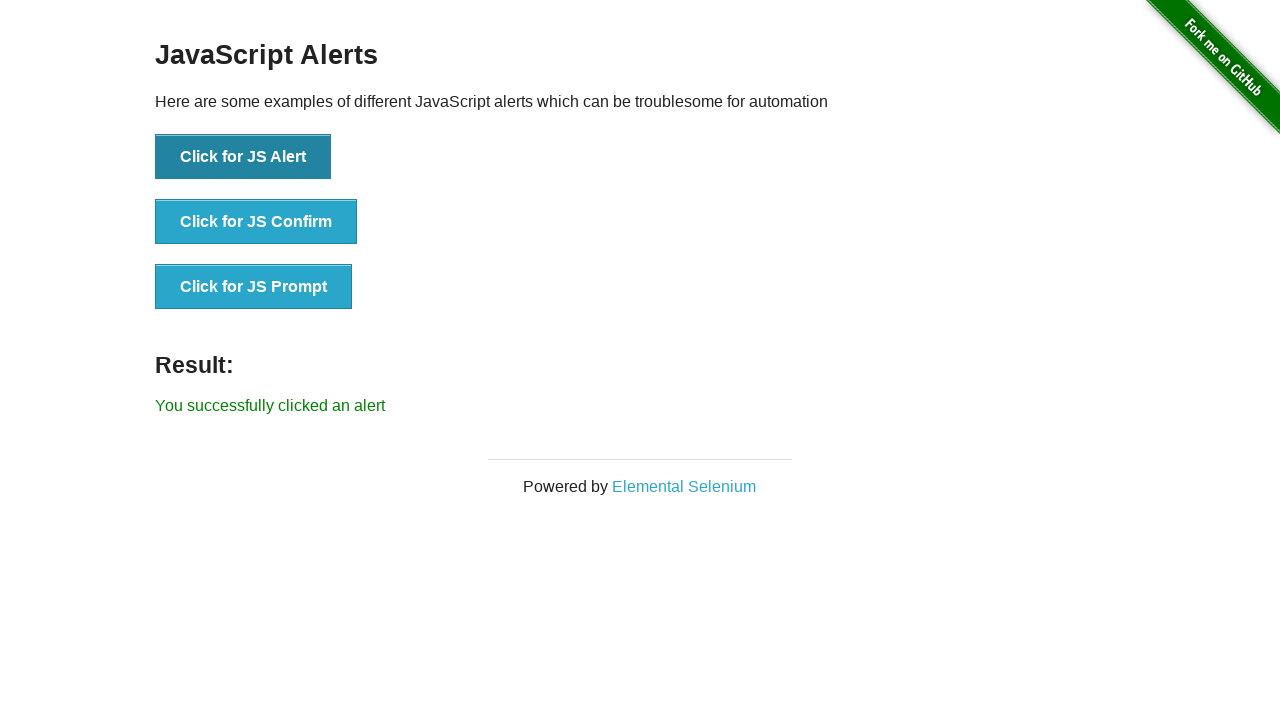

Result message element appeared on page
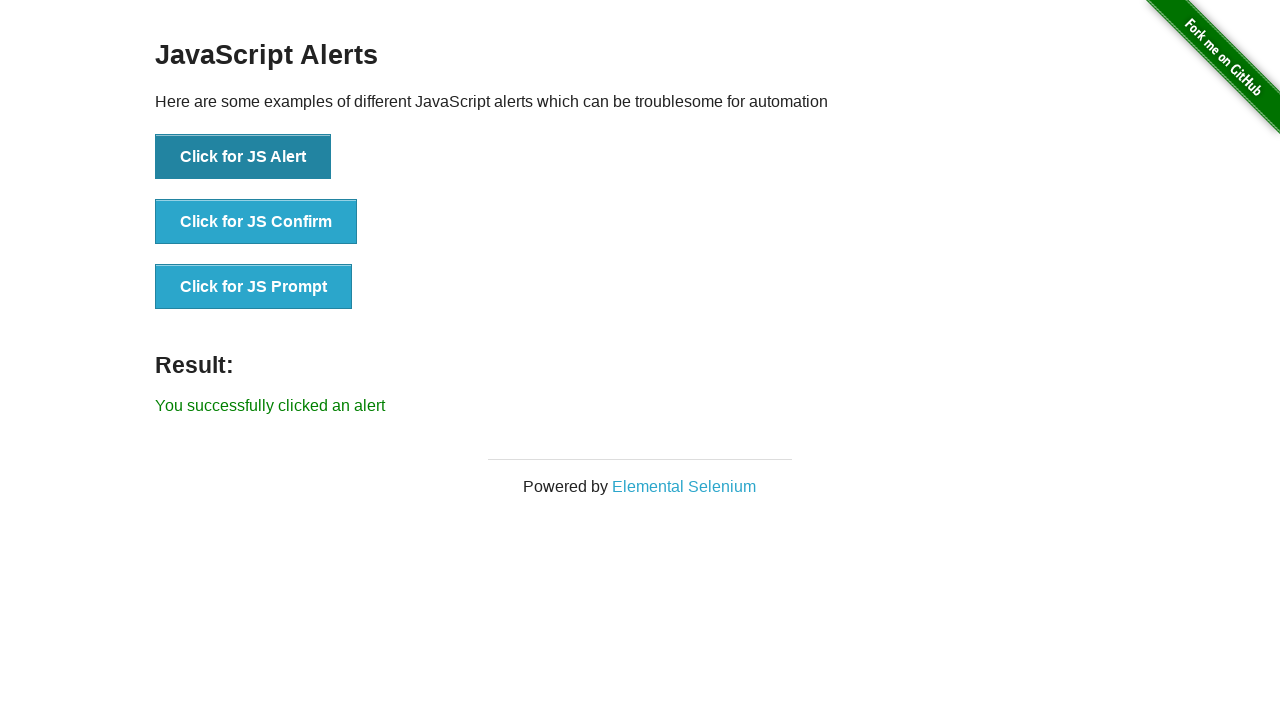

Retrieved result text: 'You successfully clicked an alert'
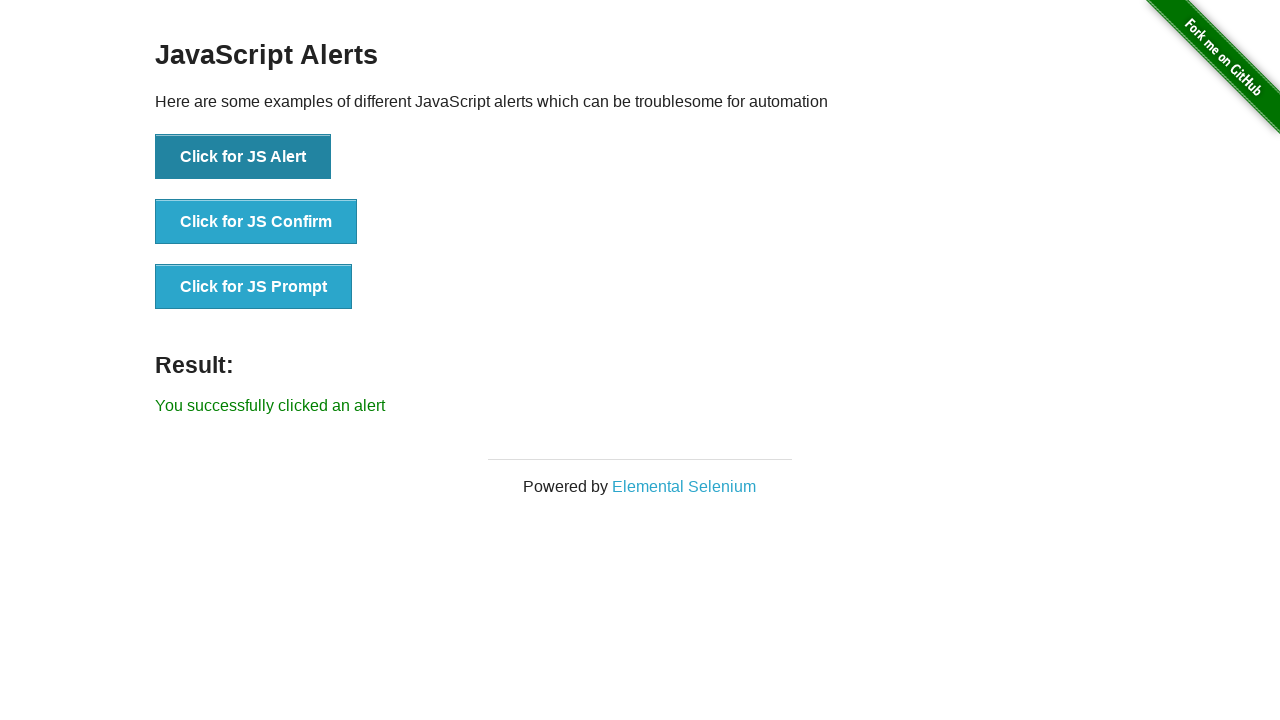

Verified result message shows successful alert acceptance
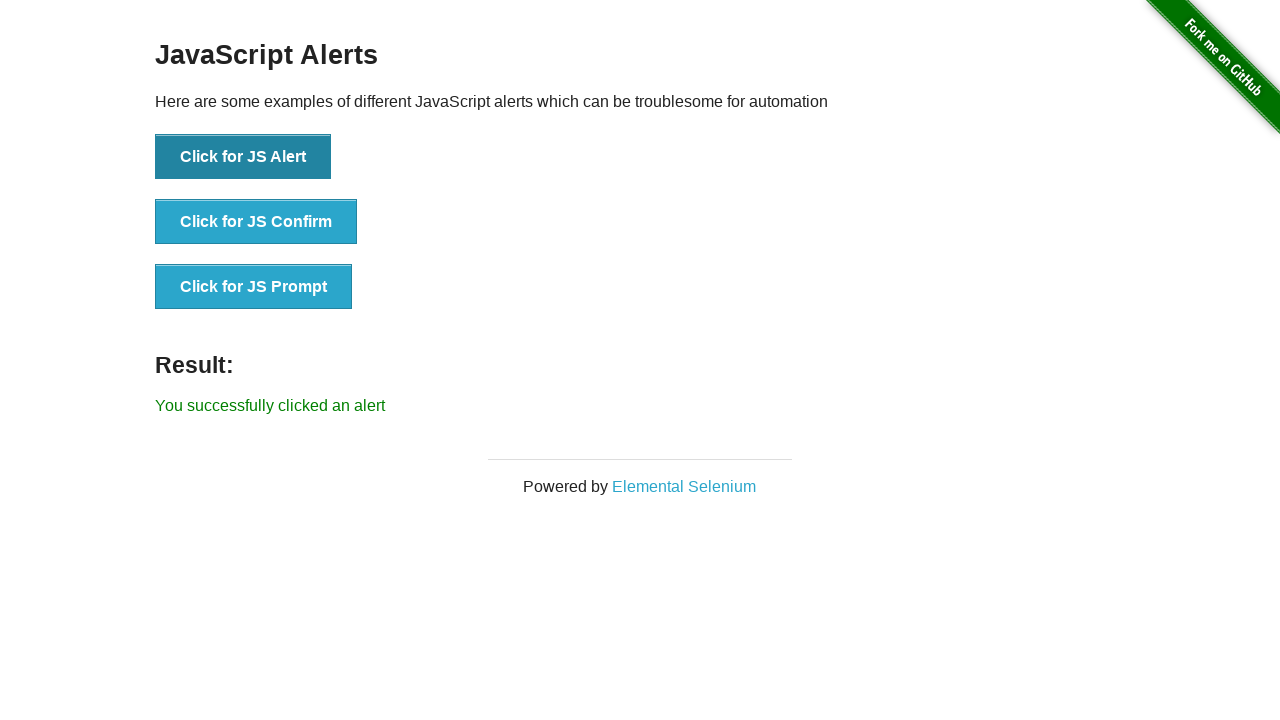

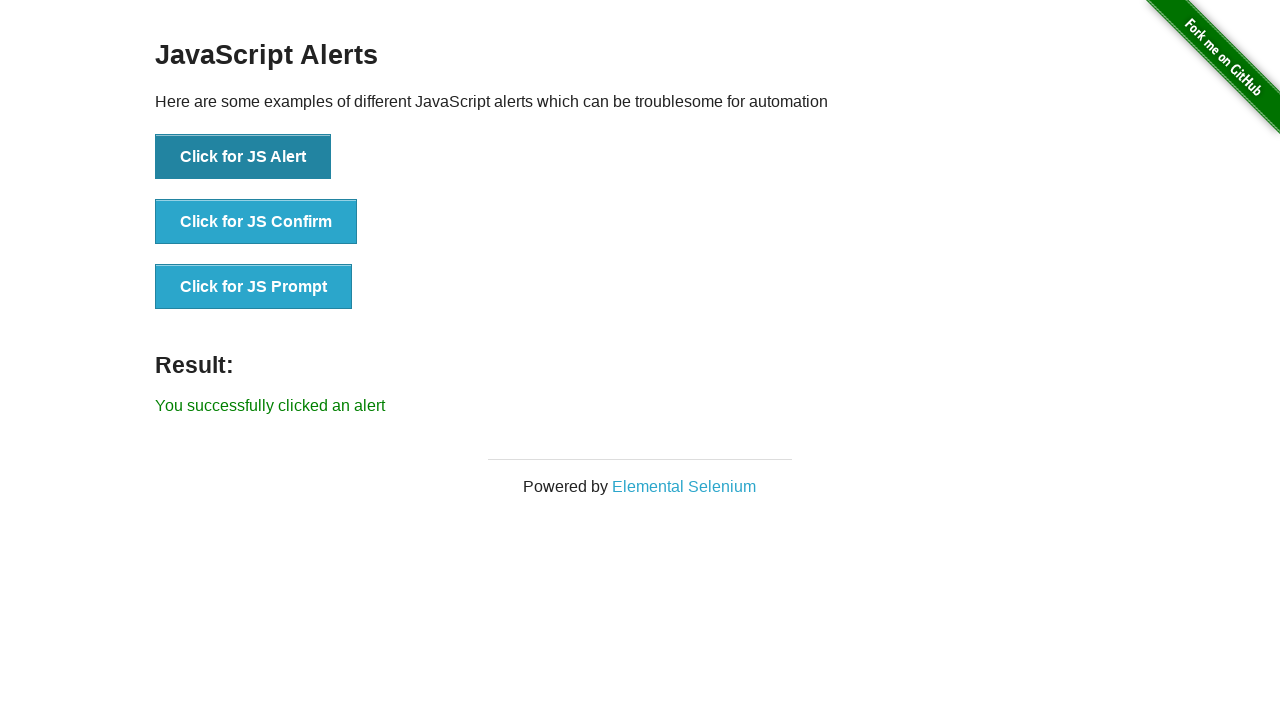